Tests keyboard actions by typing text in the first textarea, selecting all with Ctrl+A, copying with Ctrl+C, tabbing to the next field, and pasting with Ctrl+V to duplicate the text.

Starting URL: https://text-compare.com/

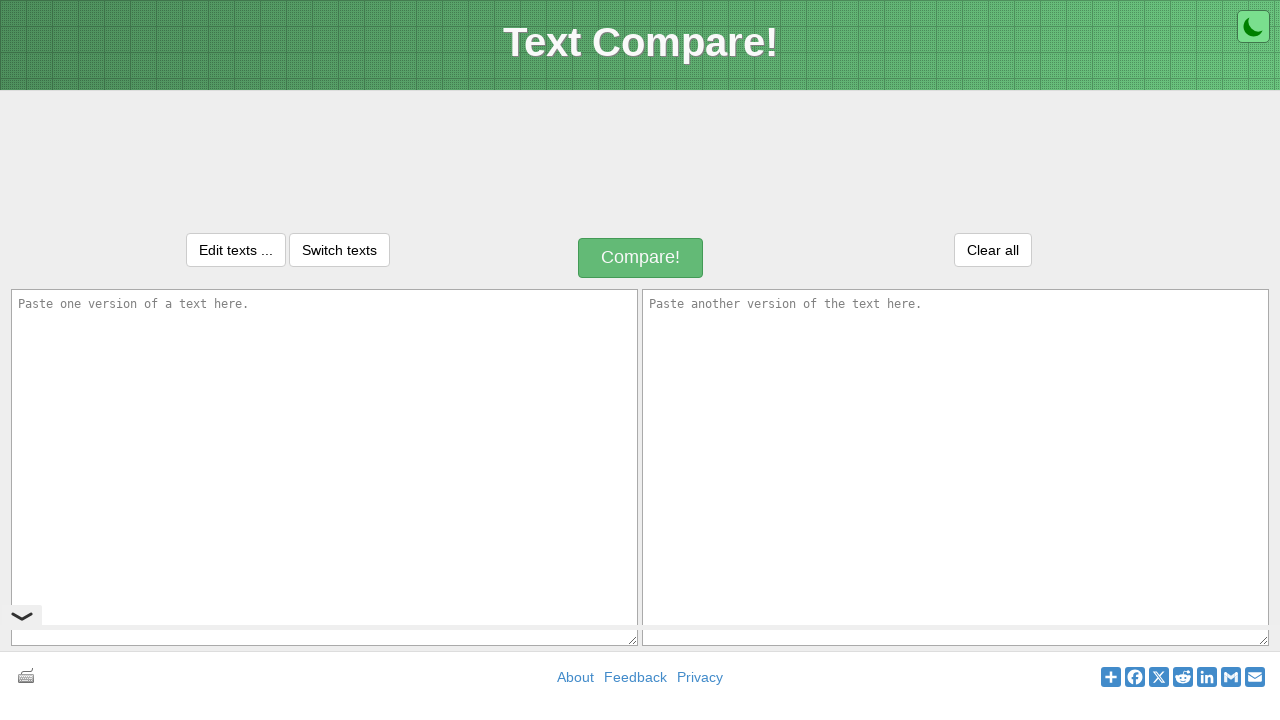

Filled first textarea with 'Ankit' on textarea#inputText1
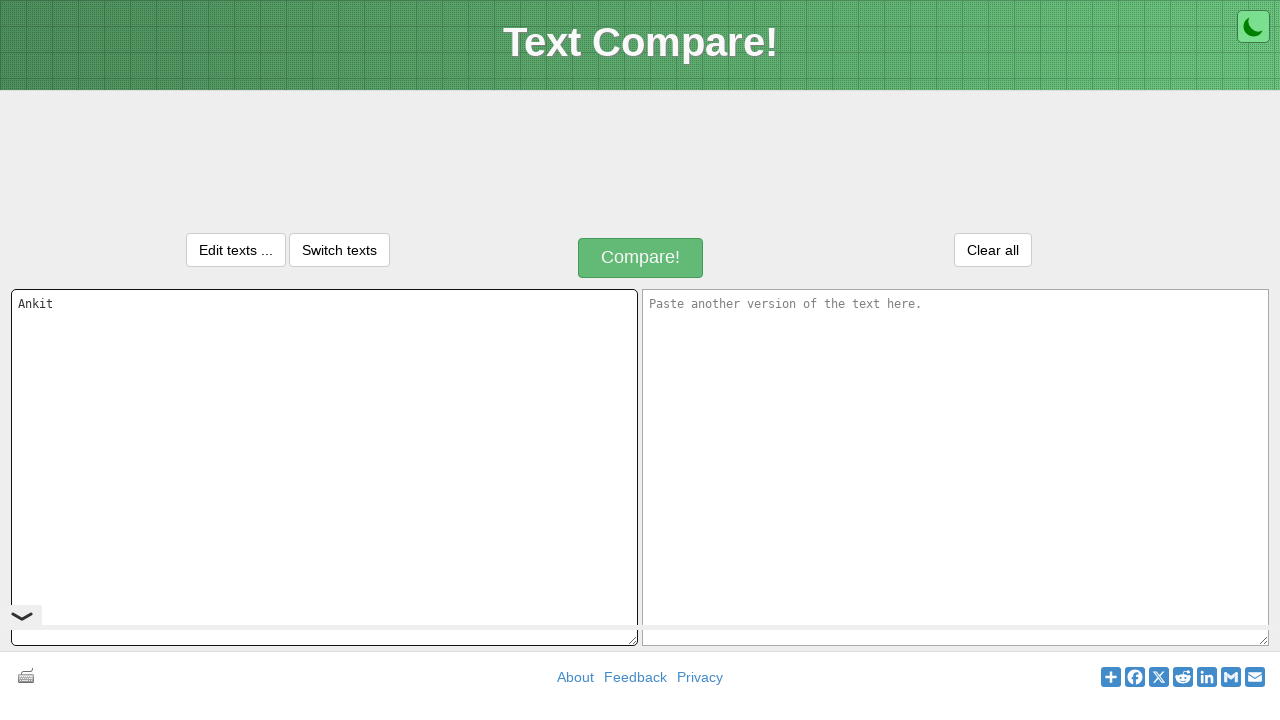

Clicked on first textarea to ensure focus at (324, 467) on textarea#inputText1
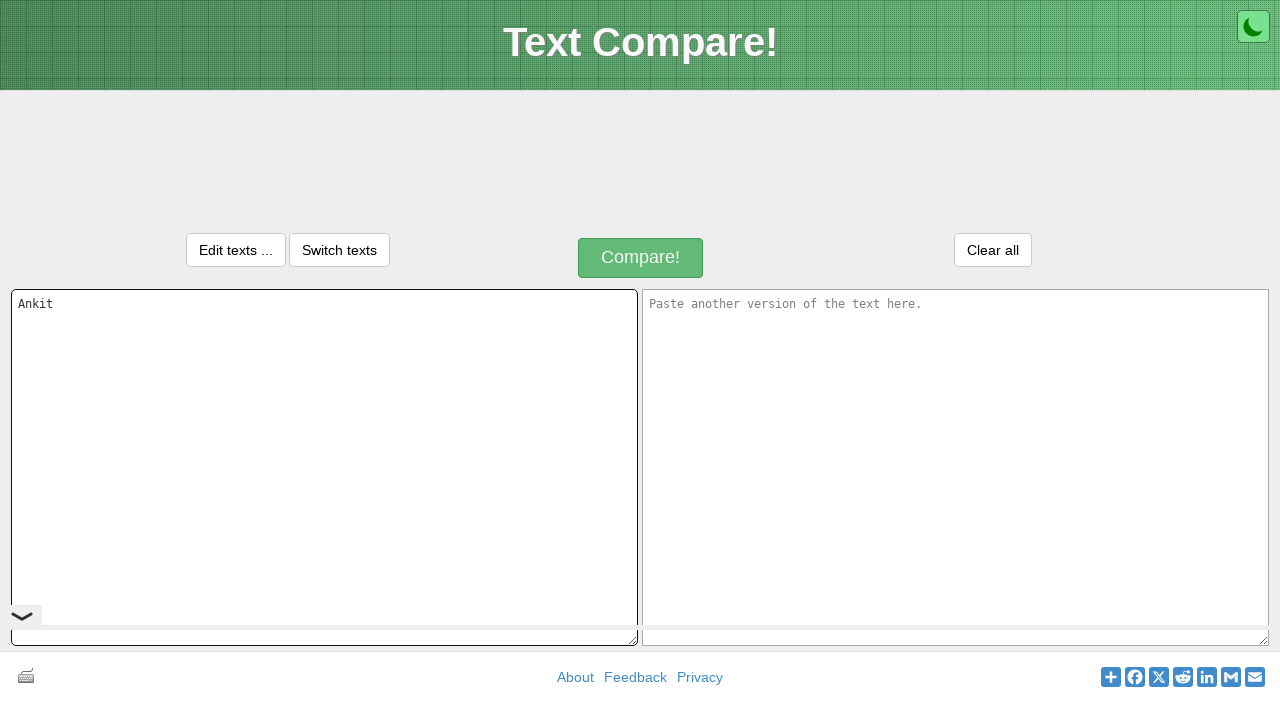

Selected all text with Ctrl+A
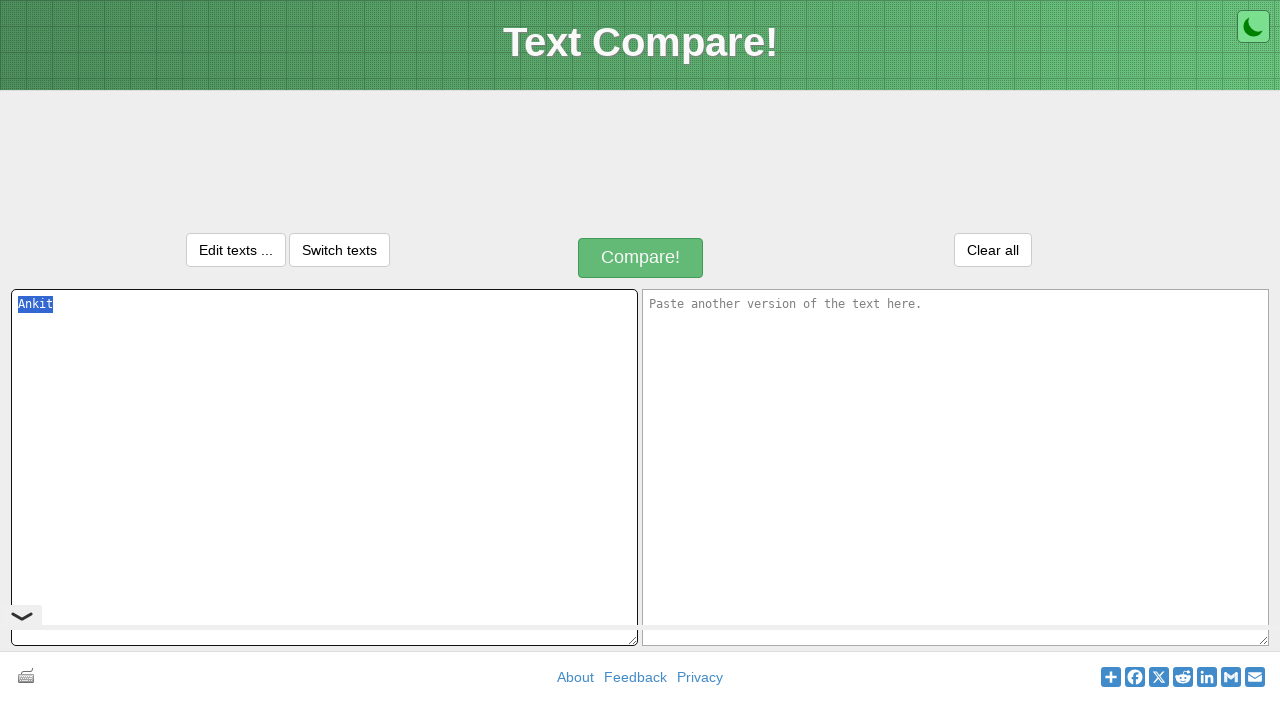

Copied selected text with Ctrl+C
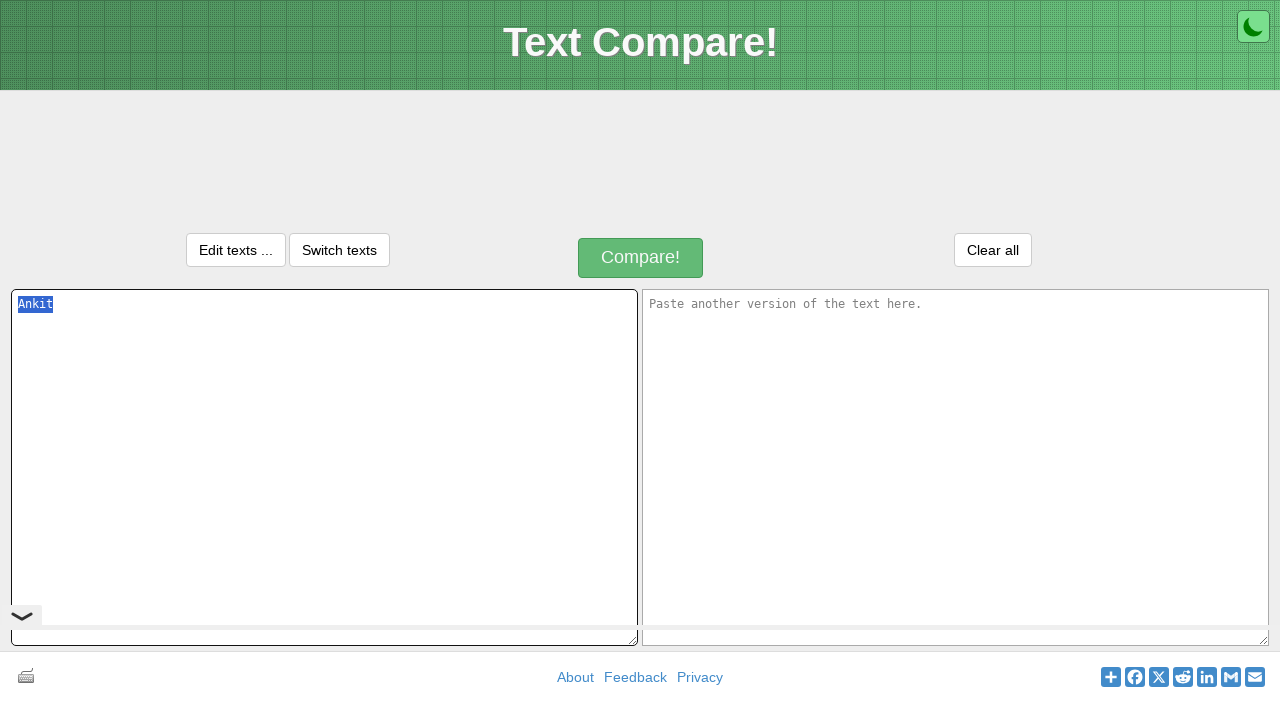

Pressed Tab to move to next textarea field
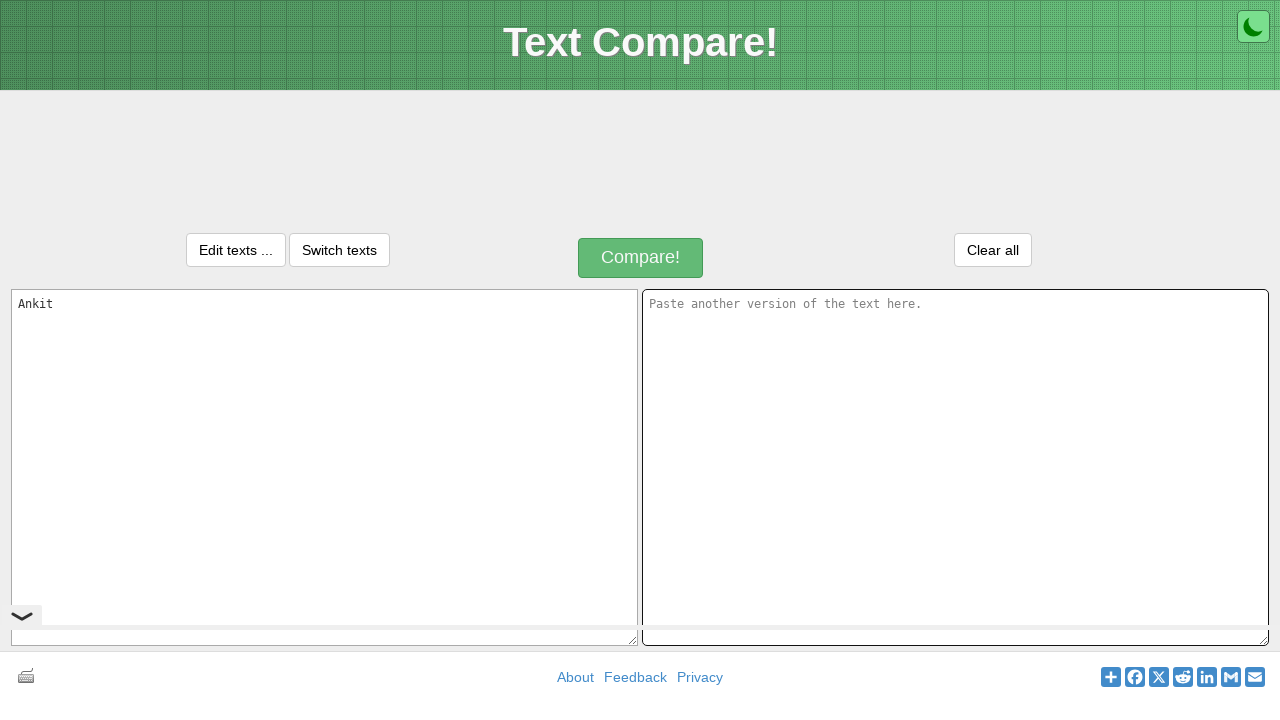

Pasted copied text with Ctrl+V into second textarea
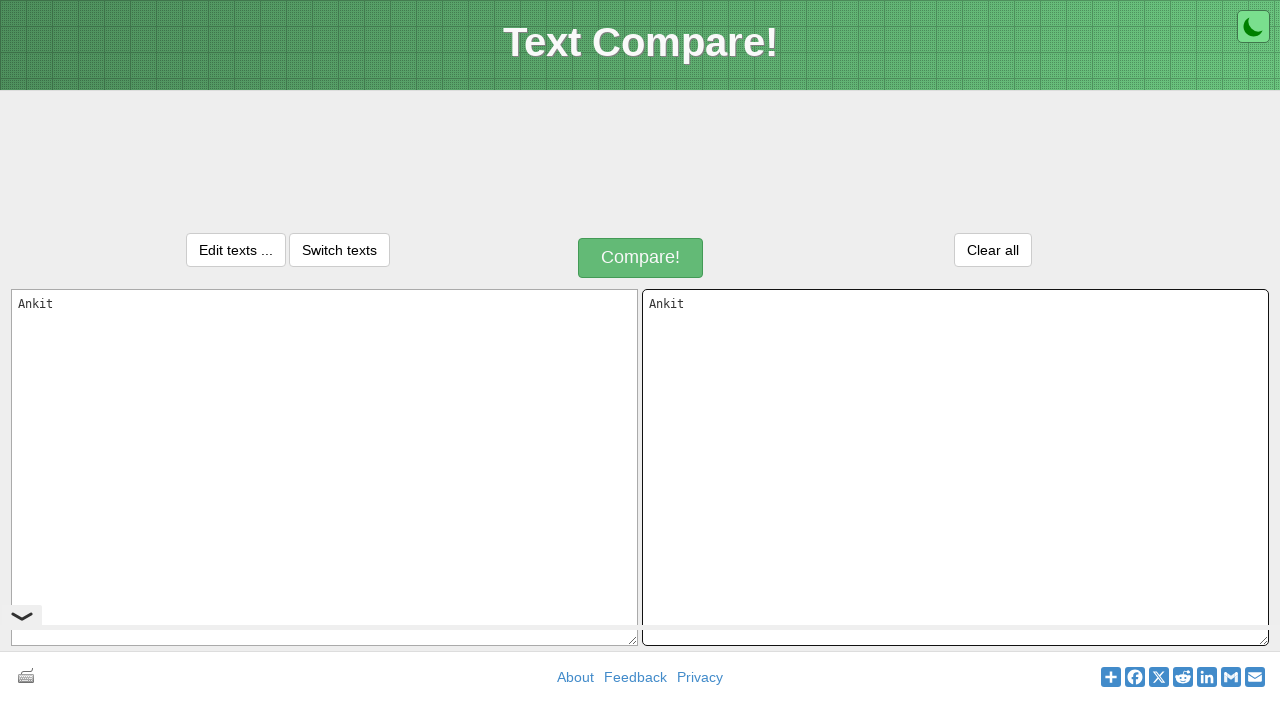

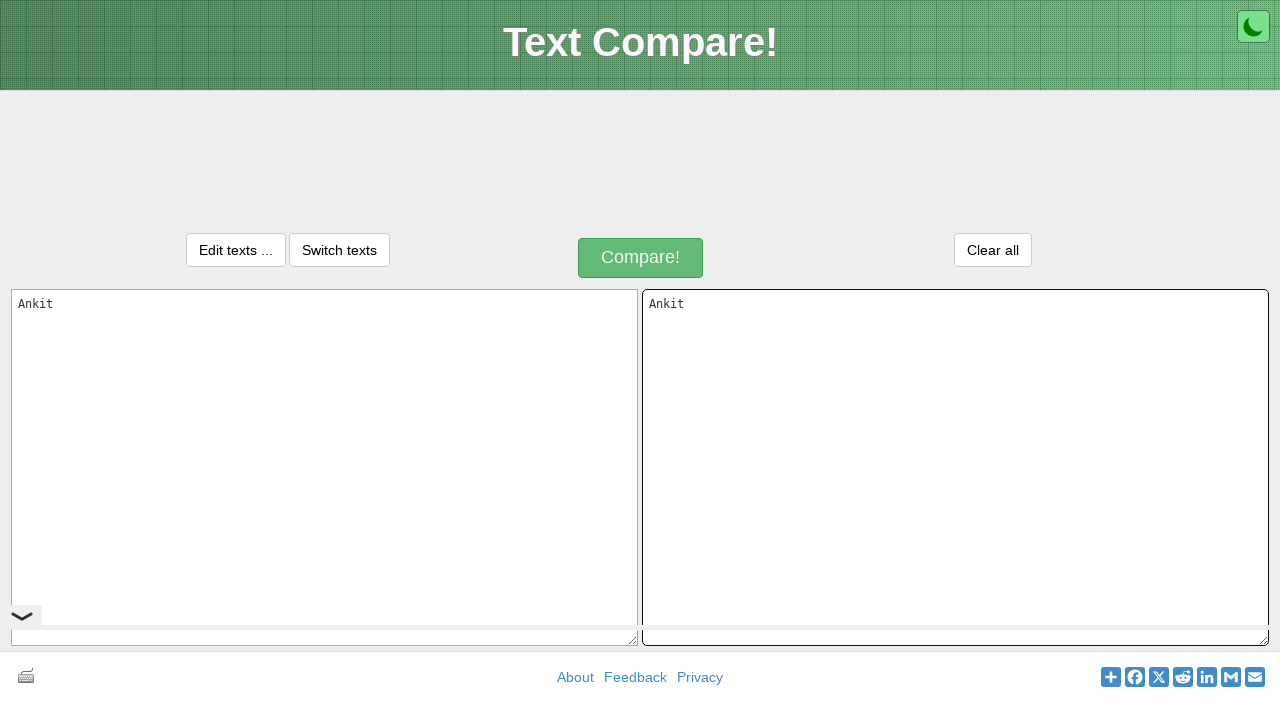